Tests clicking a button that triggers a timed alert (appears after 5 seconds) and accepts it

Starting URL: https://demoqa.com/alerts

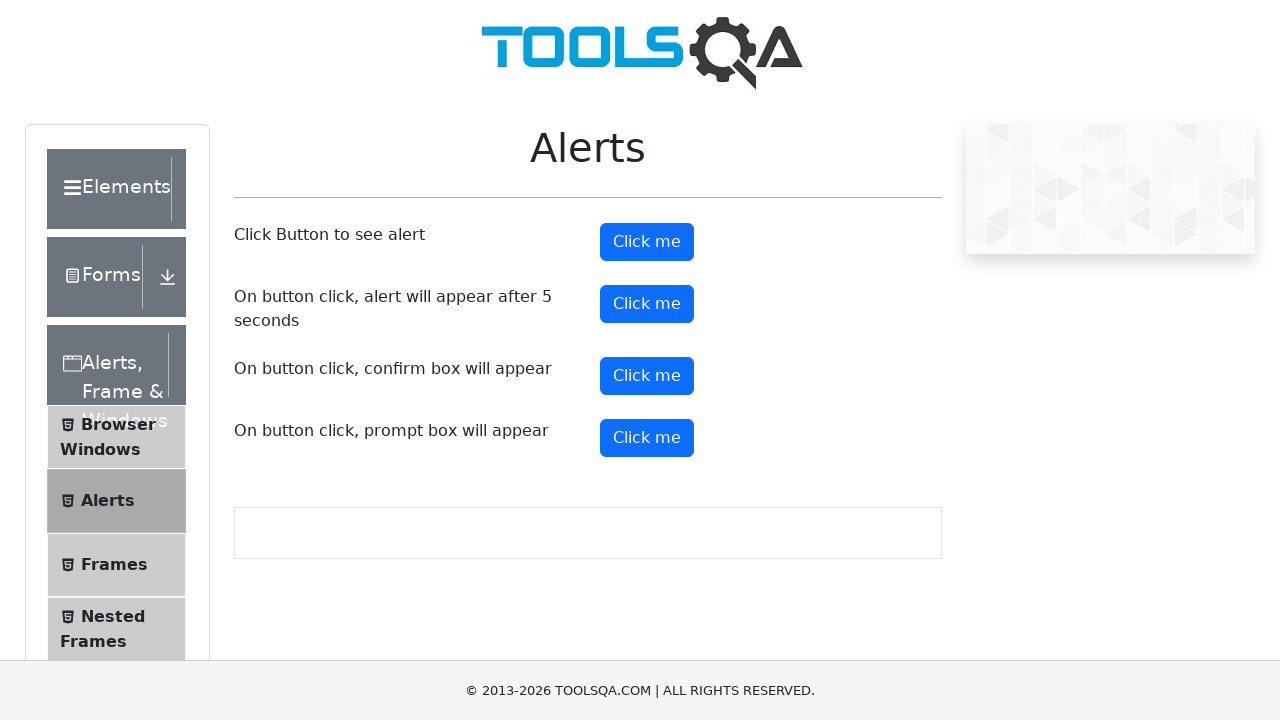

Set up dialog handler to accept alerts
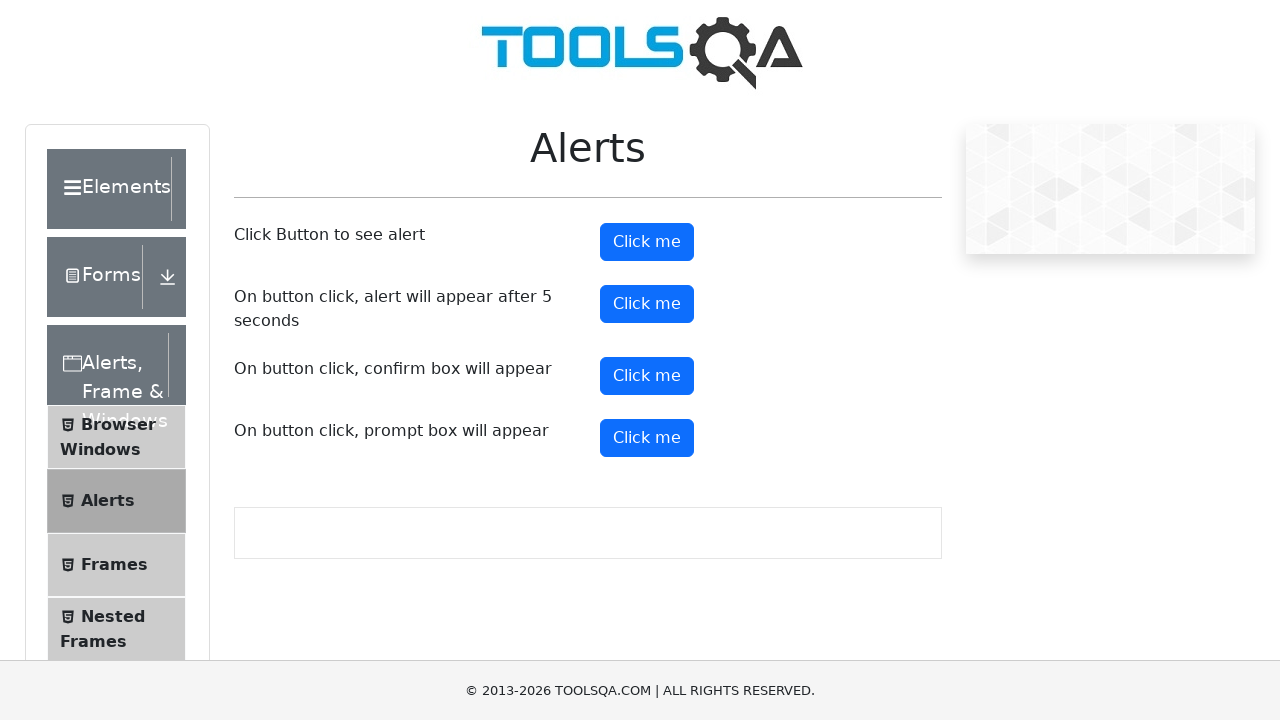

Clicked the timer alert button at (647, 304) on #timerAlertButton
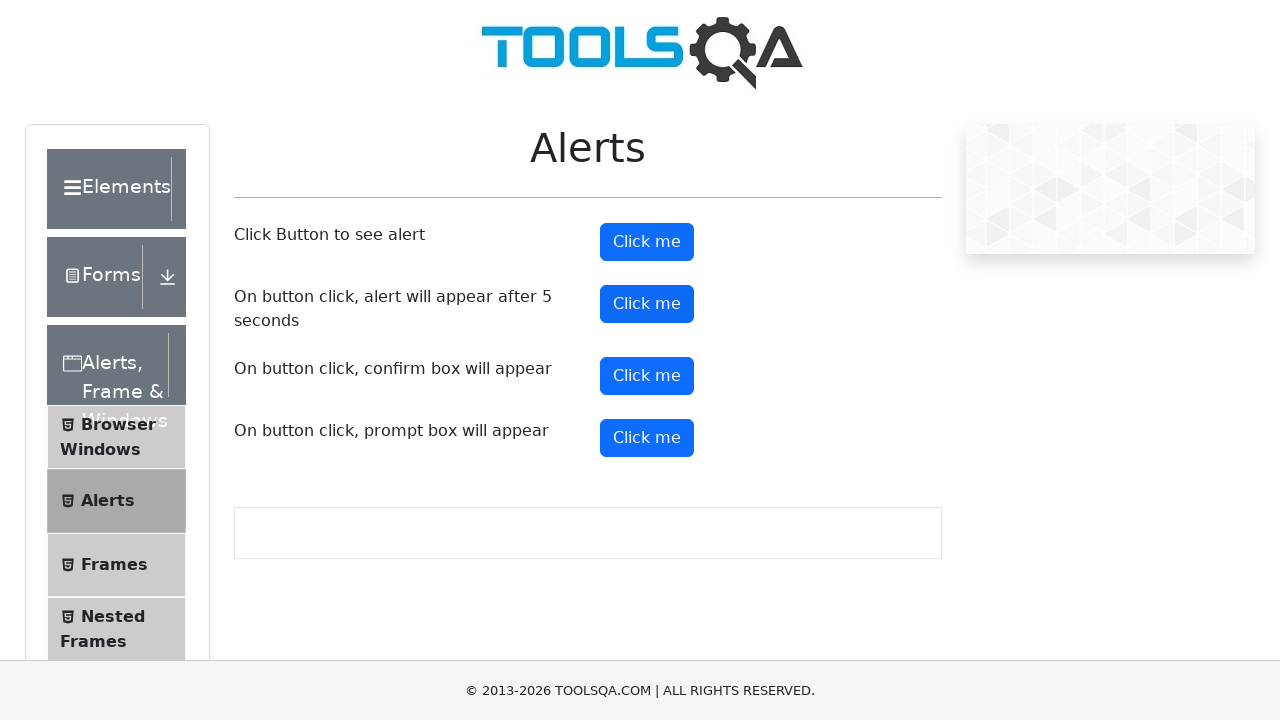

Waited 6 seconds for timed alert to appear and be accepted
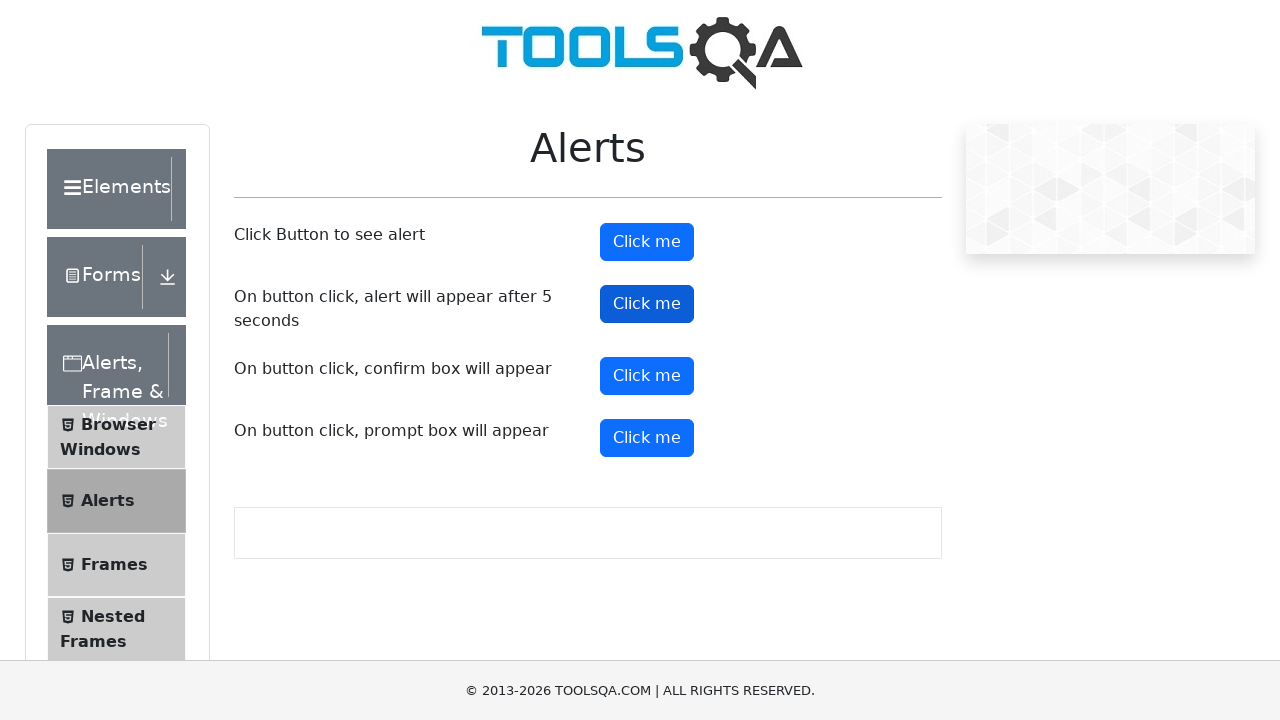

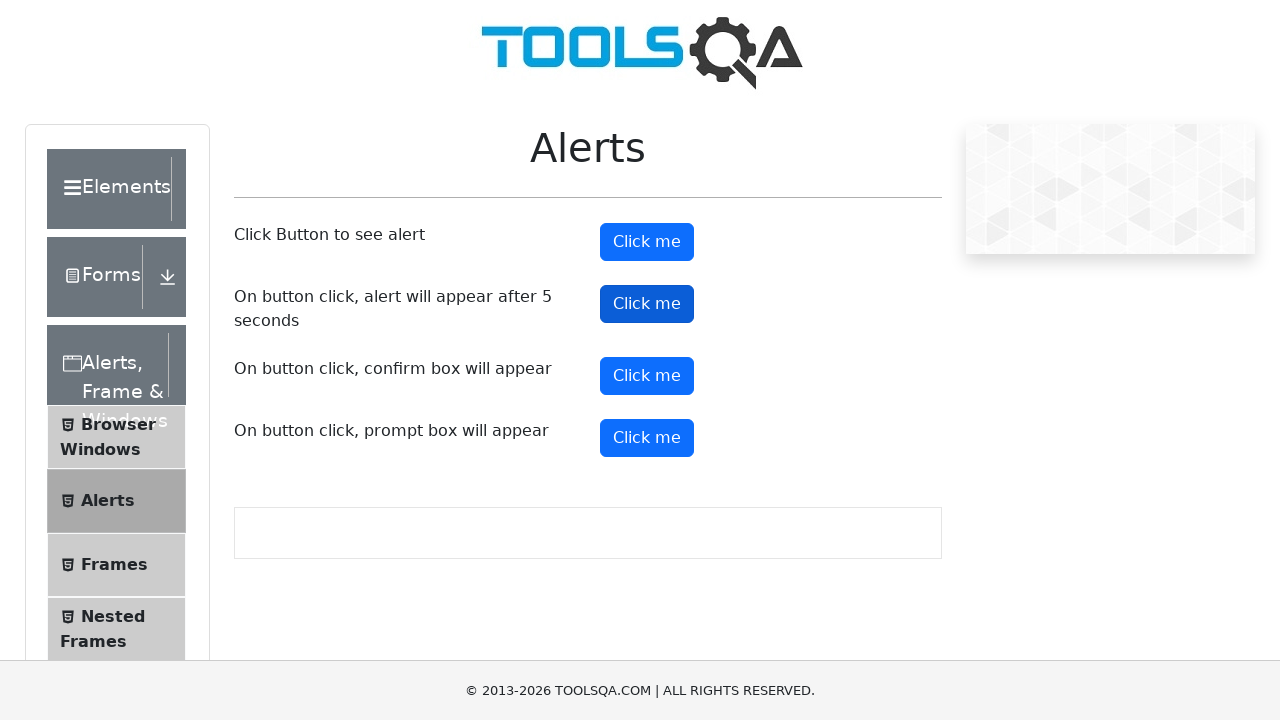